Tests input field interactions including sending keys, using TAB to switch focus, and retrieving attribute values

Starting URL: https://letcode.in/edit

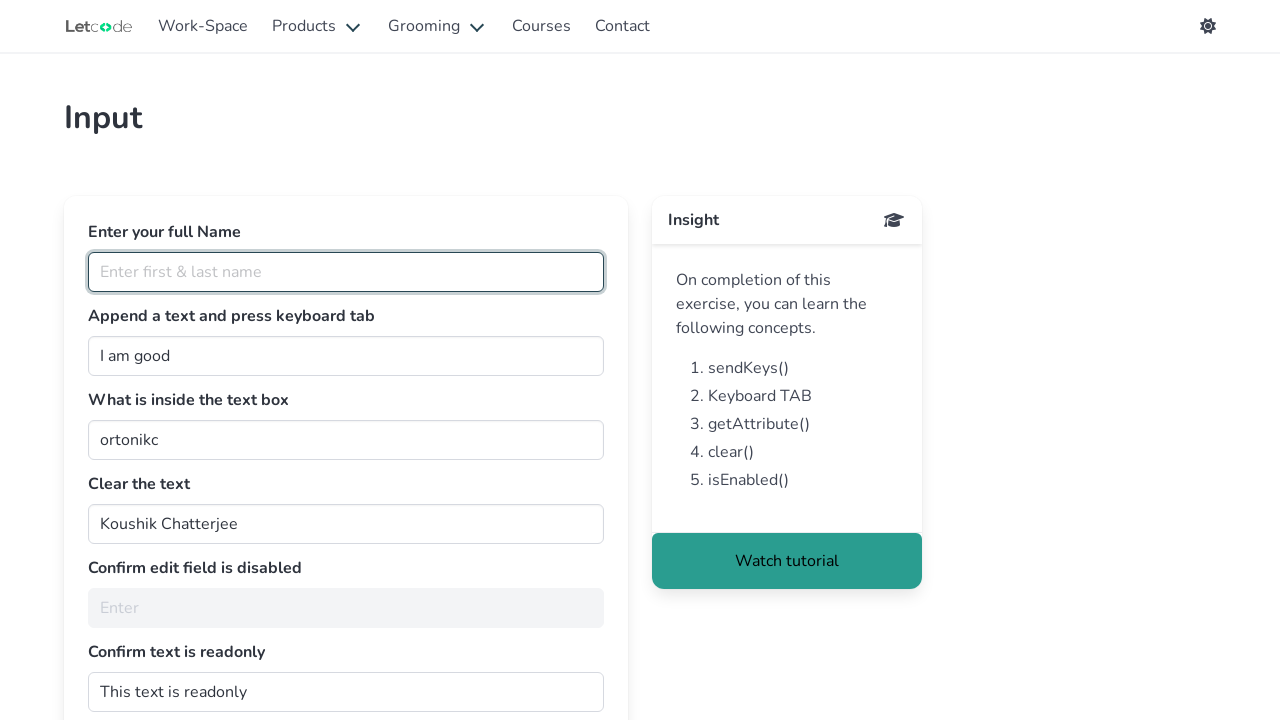

Filled #join input field with 'Some text Yes.' on #join
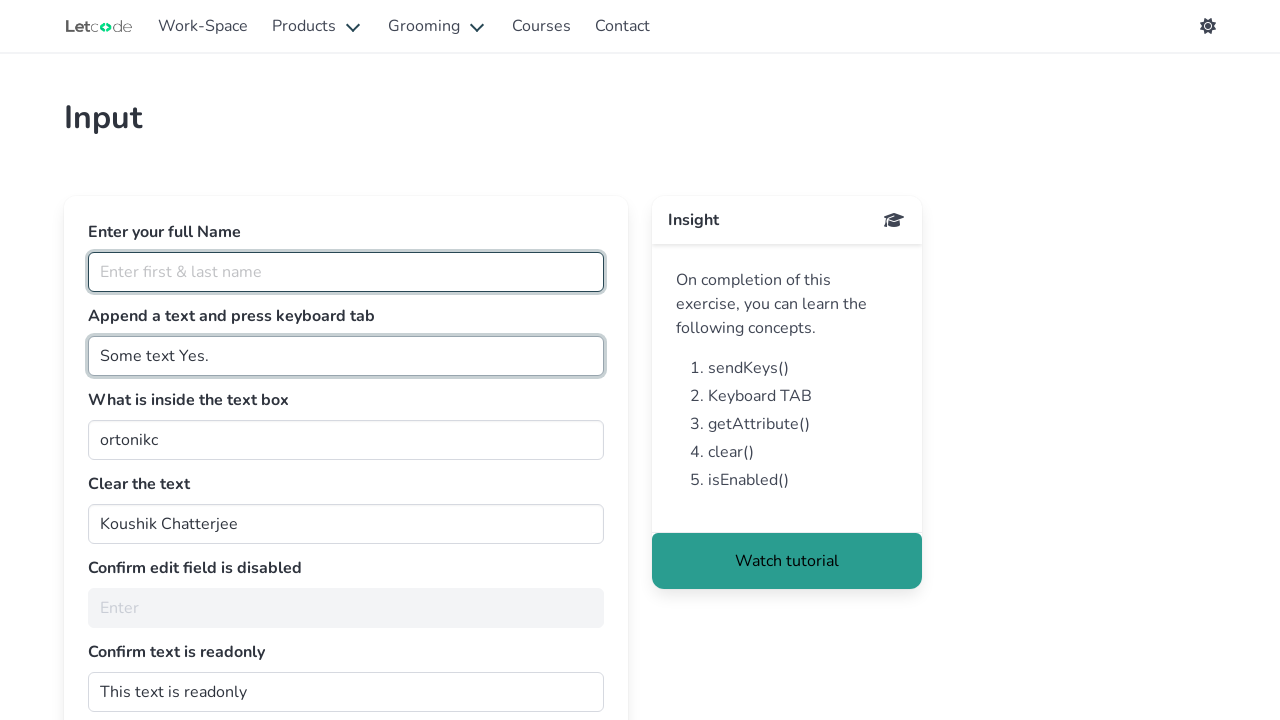

Pressed TAB to switch focus to next element
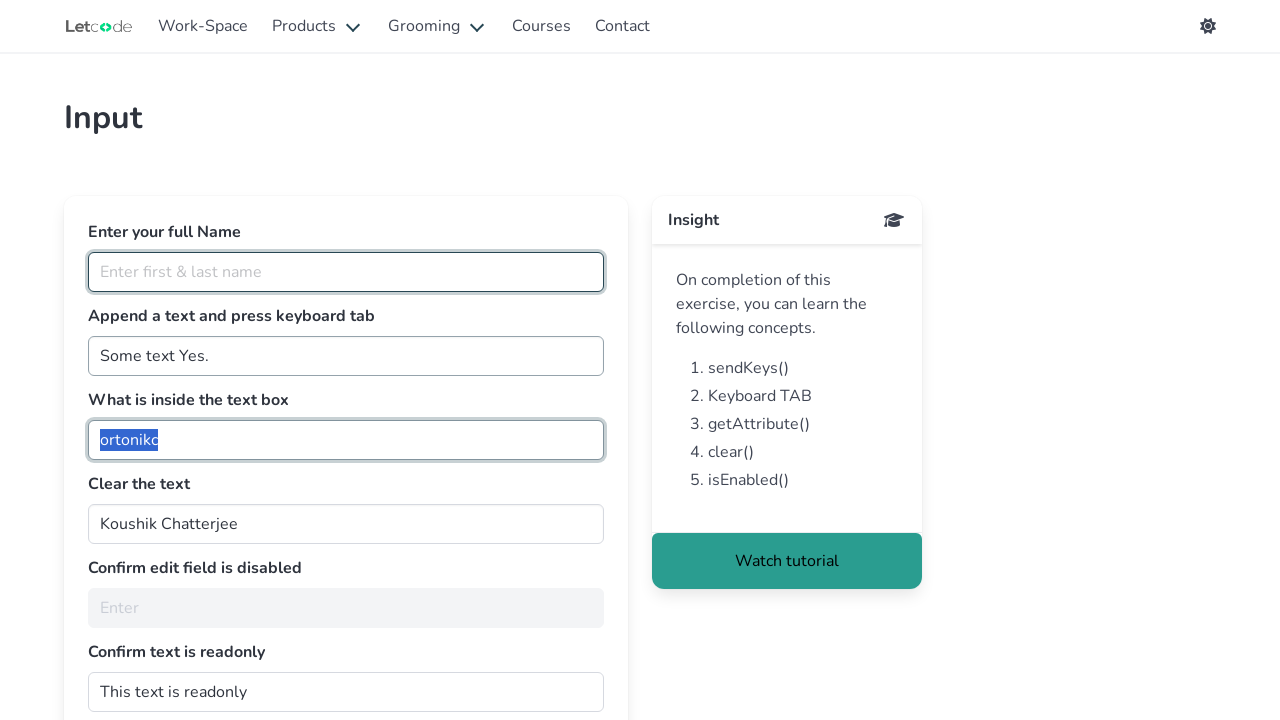

Retrieved value attribute from active element after TAB
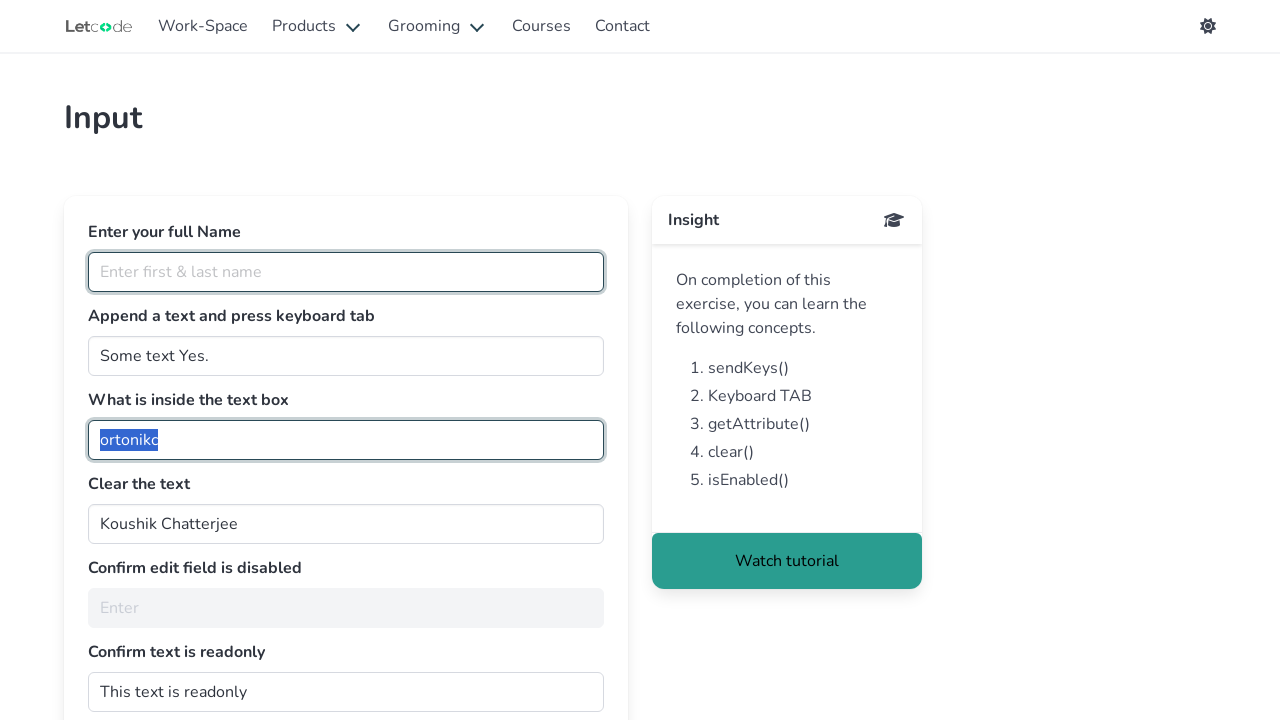

Retrieved value attribute from #getMe input field
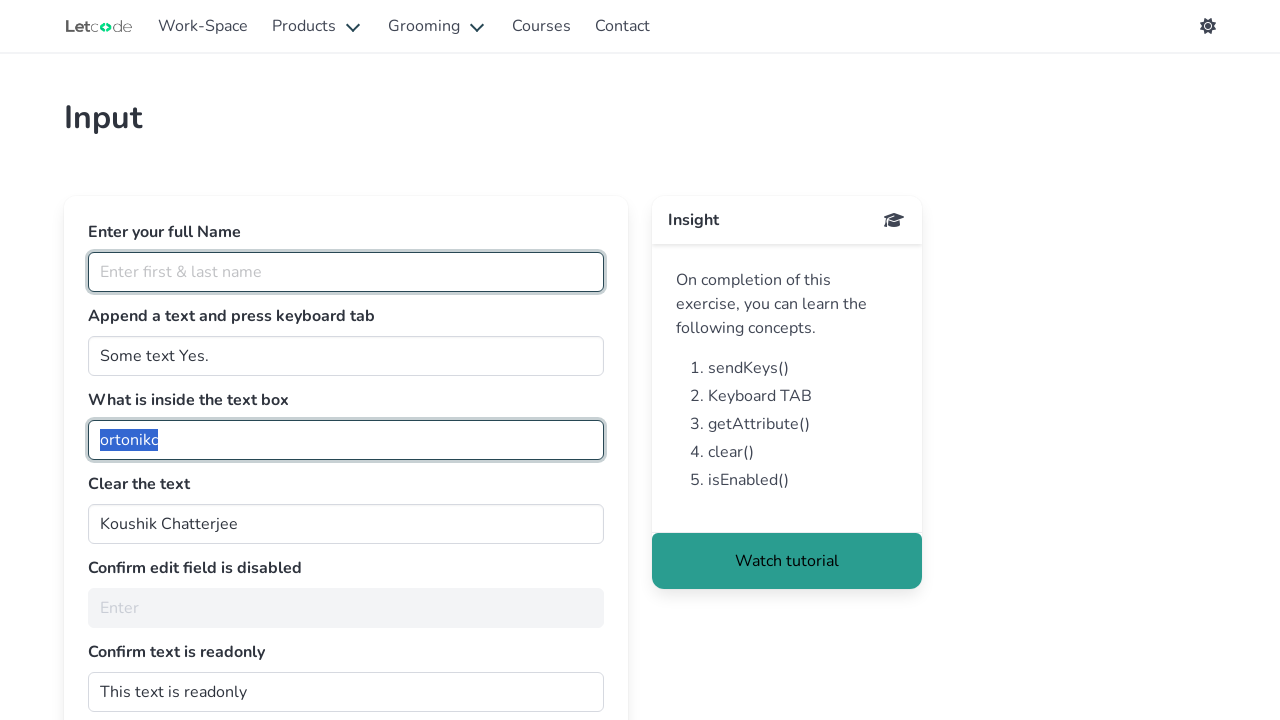

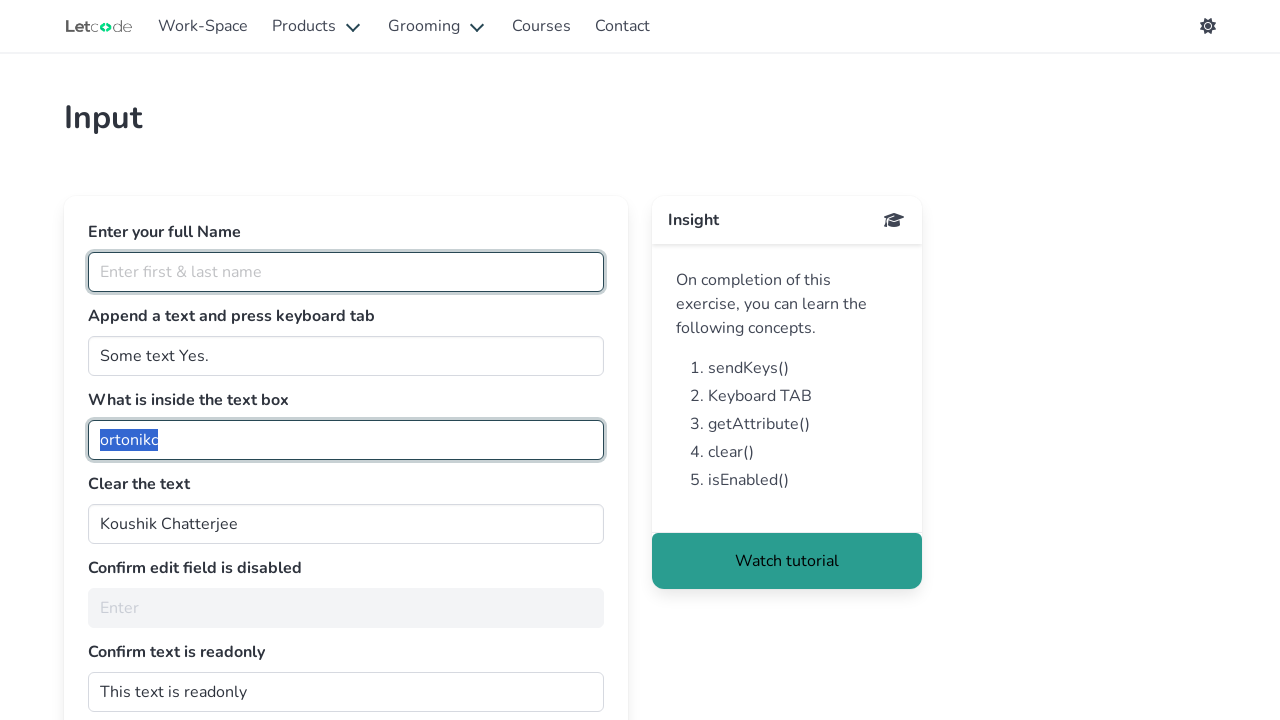